Tests Zappos homepage search functionality by entering "Green Shoes" as a search term and submitting the search form

Starting URL: https://www.zappos.com

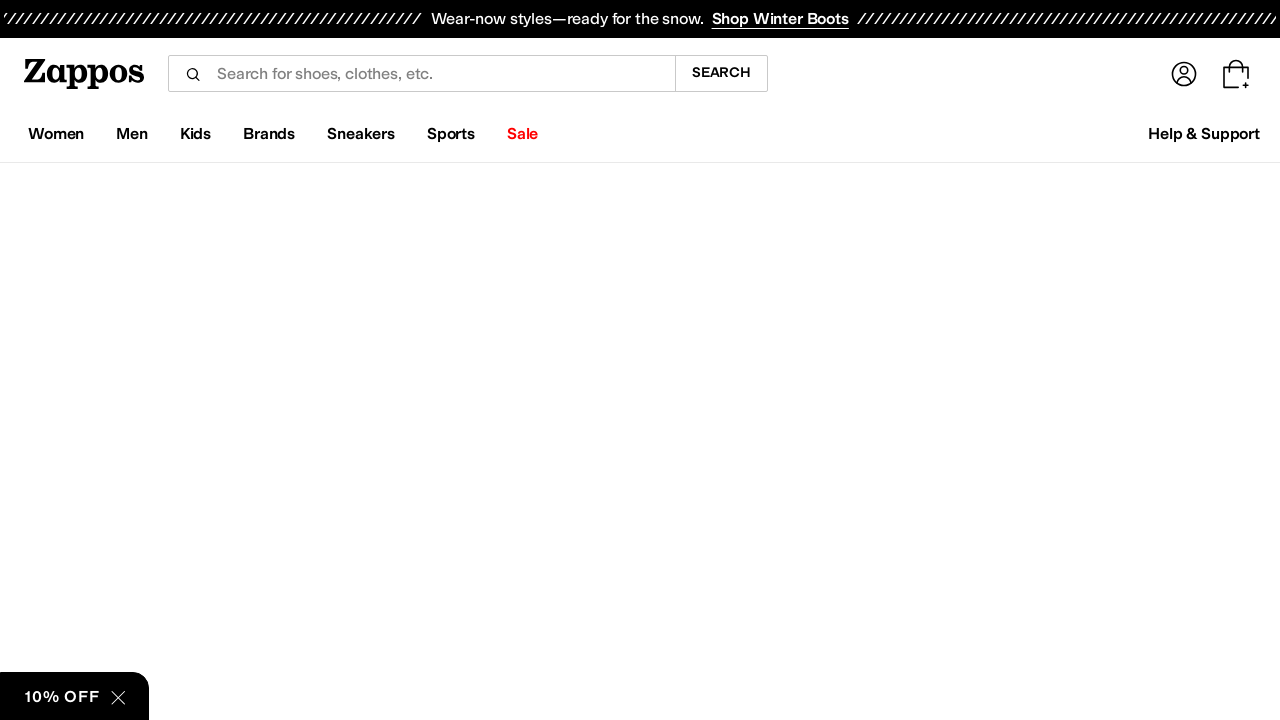

Filled search input field with 'Green Shoes' on input[name='term']
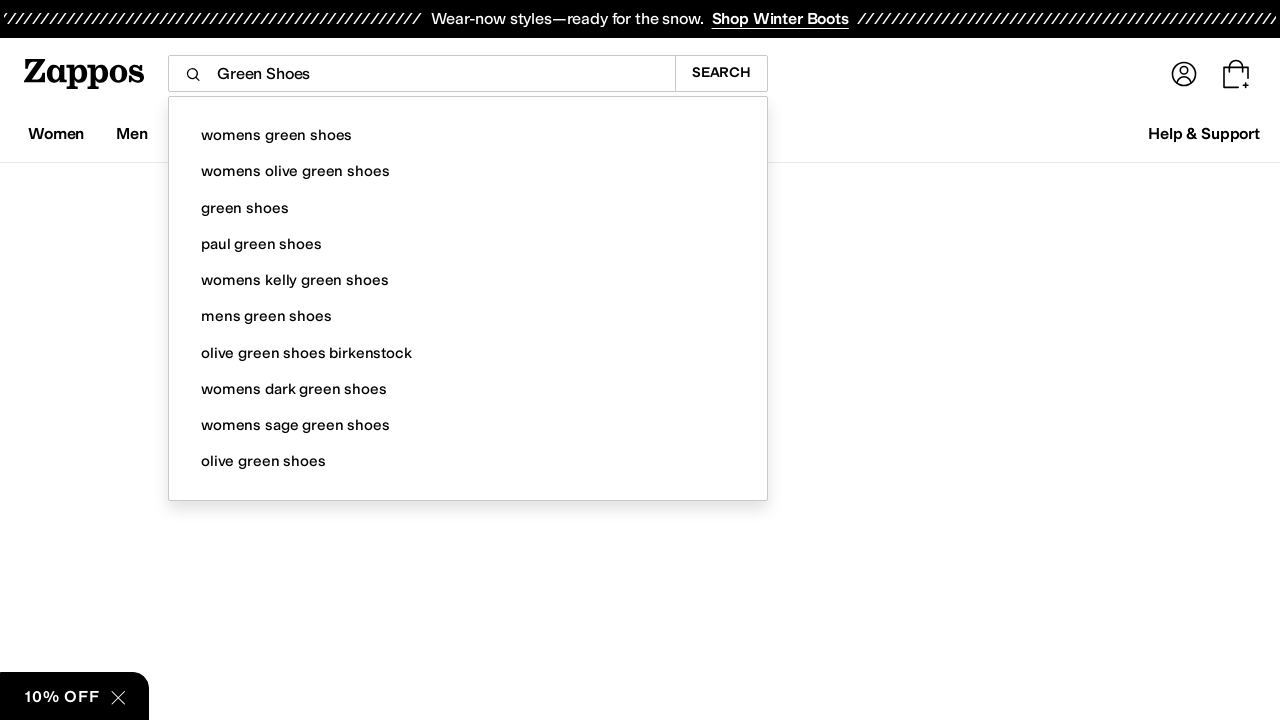

Pressed Enter to submit search form on input[name='term']
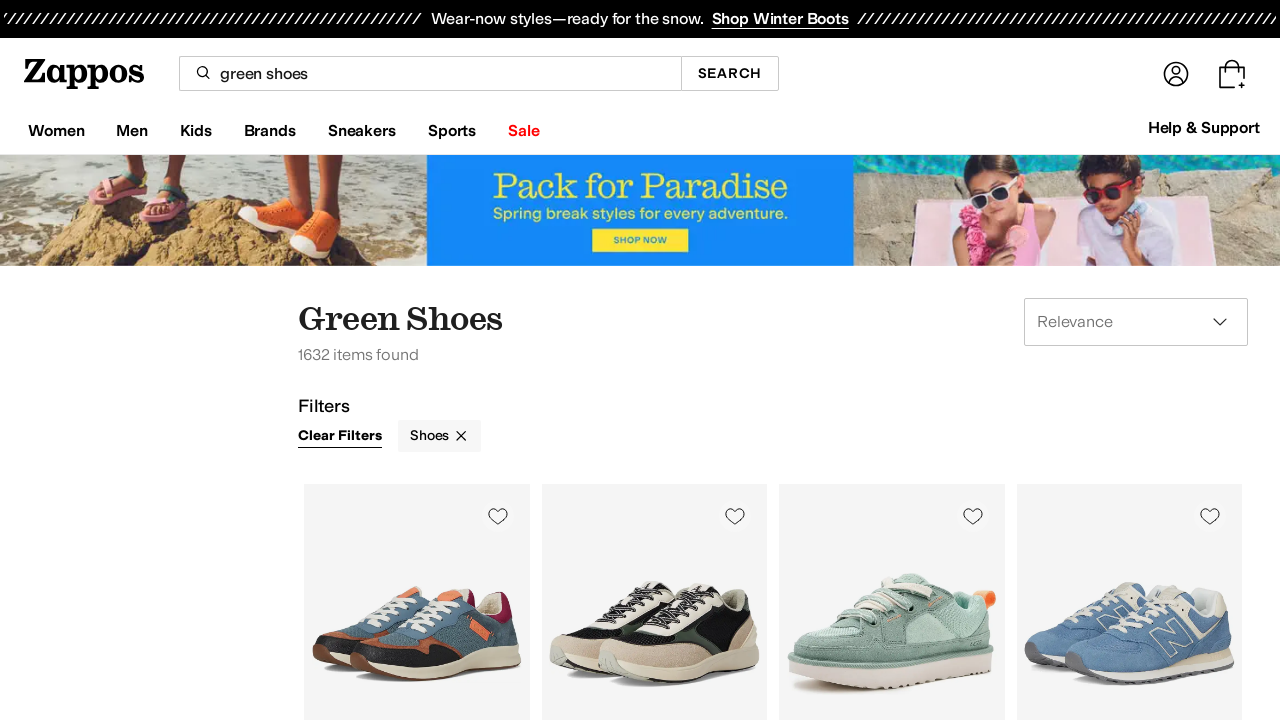

Search results page loaded and network idle
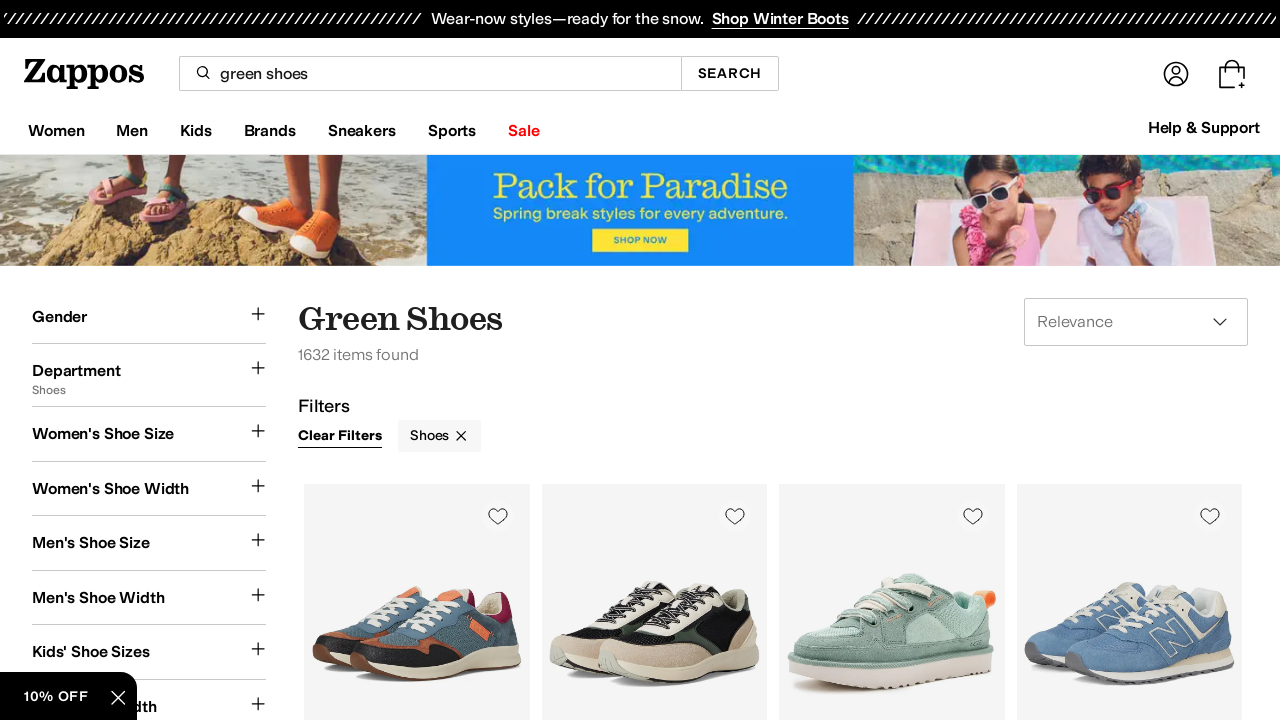

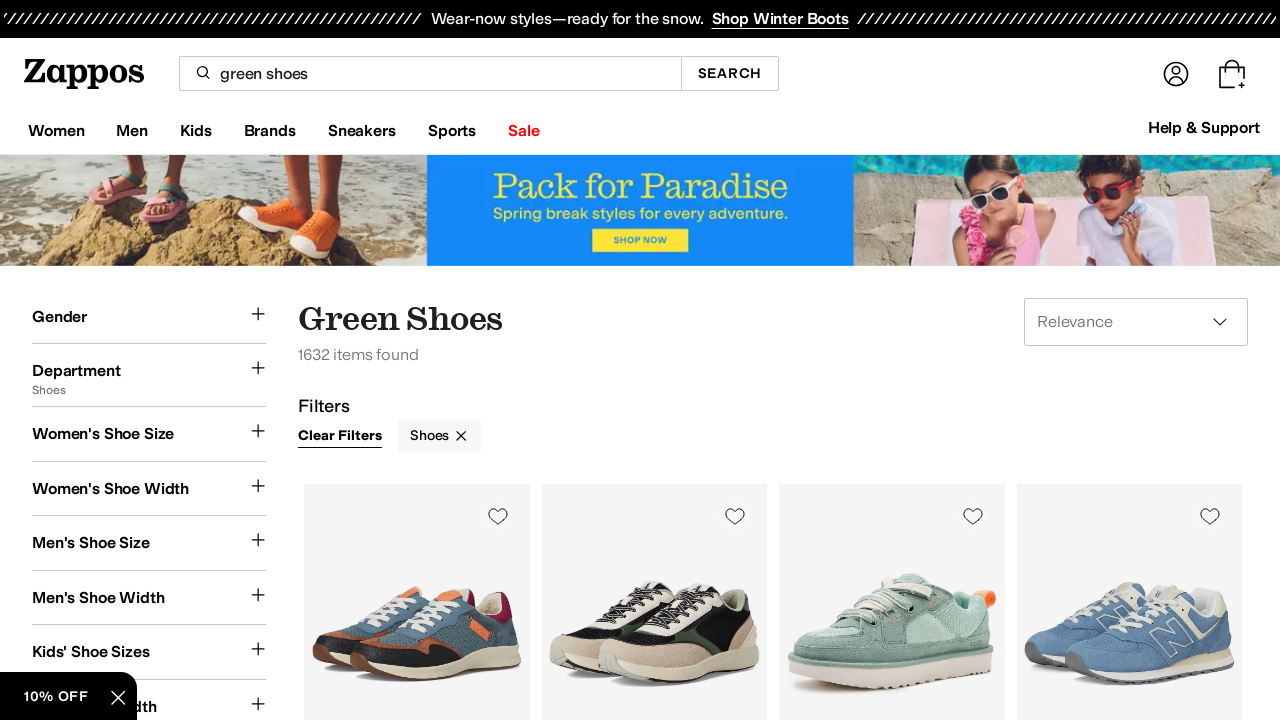